Tests that edits are cancelled when pressing Escape key during editing

Starting URL: https://demo.playwright.dev/todomvc

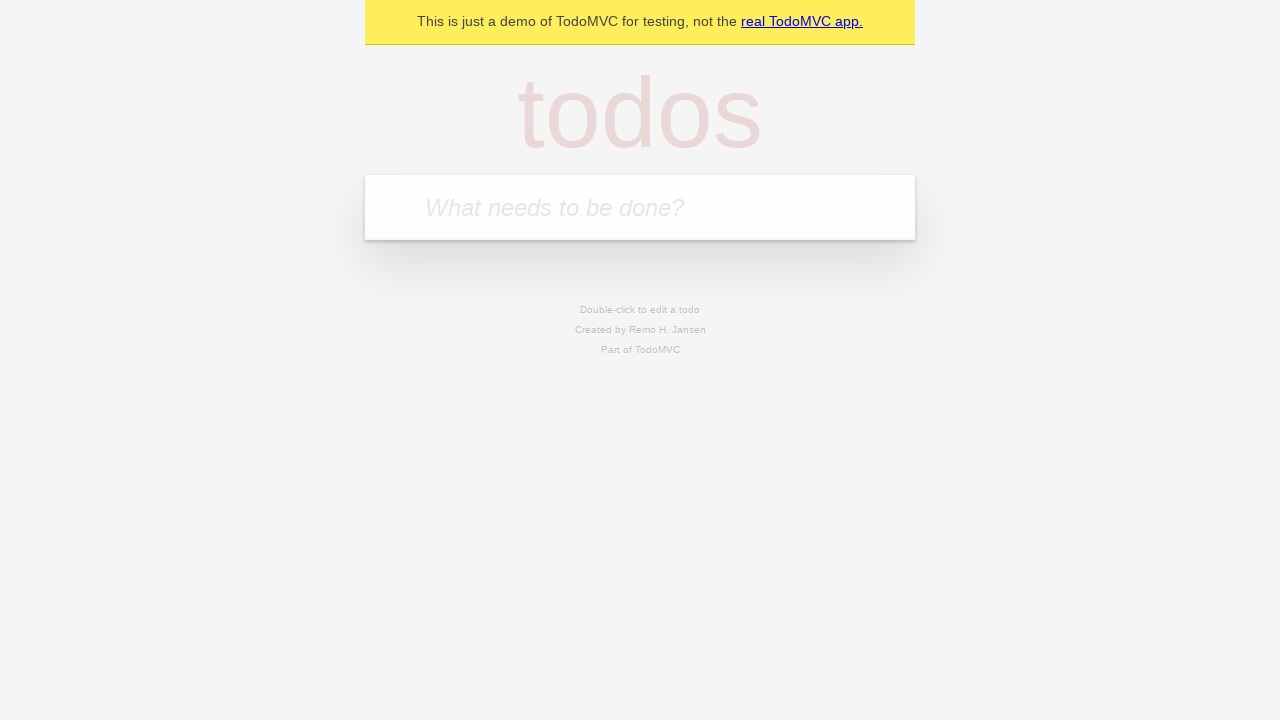

Filled first todo input with 'buy some cheese' on internal:attr=[placeholder="What needs to be done?"i]
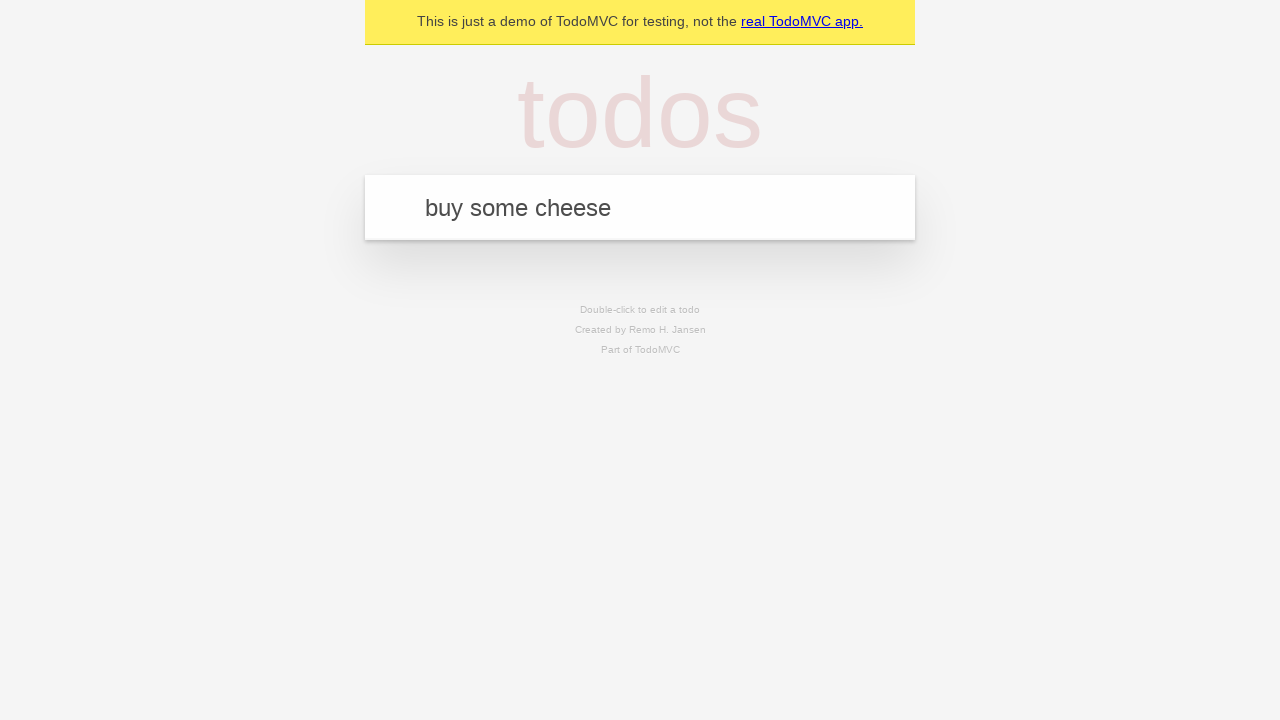

Pressed Enter to create first todo on internal:attr=[placeholder="What needs to be done?"i]
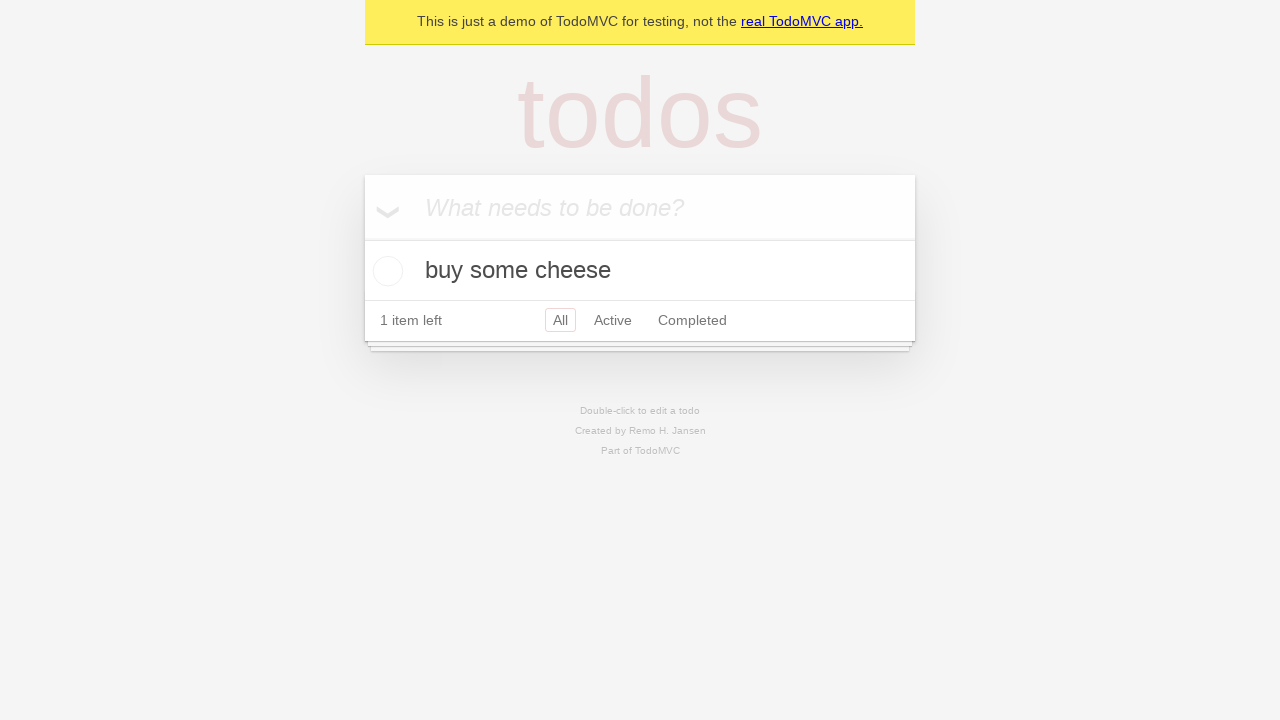

Filled second todo input with 'feed the cat' on internal:attr=[placeholder="What needs to be done?"i]
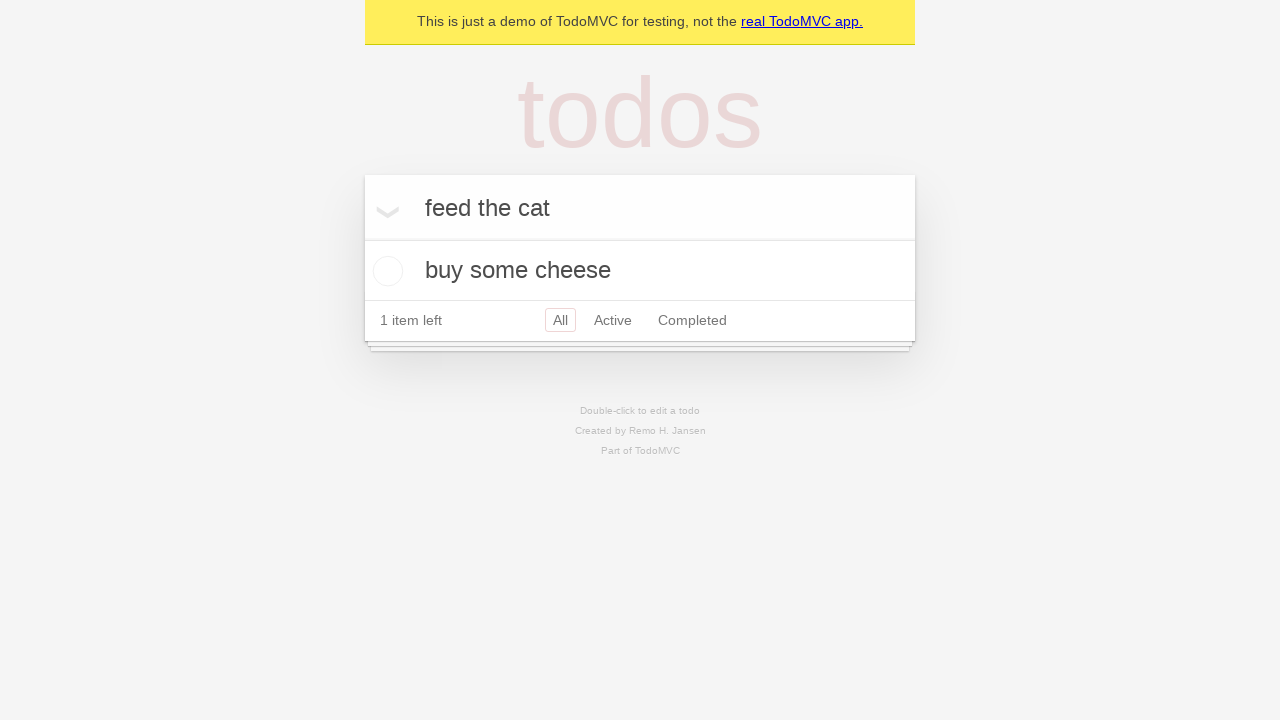

Pressed Enter to create second todo on internal:attr=[placeholder="What needs to be done?"i]
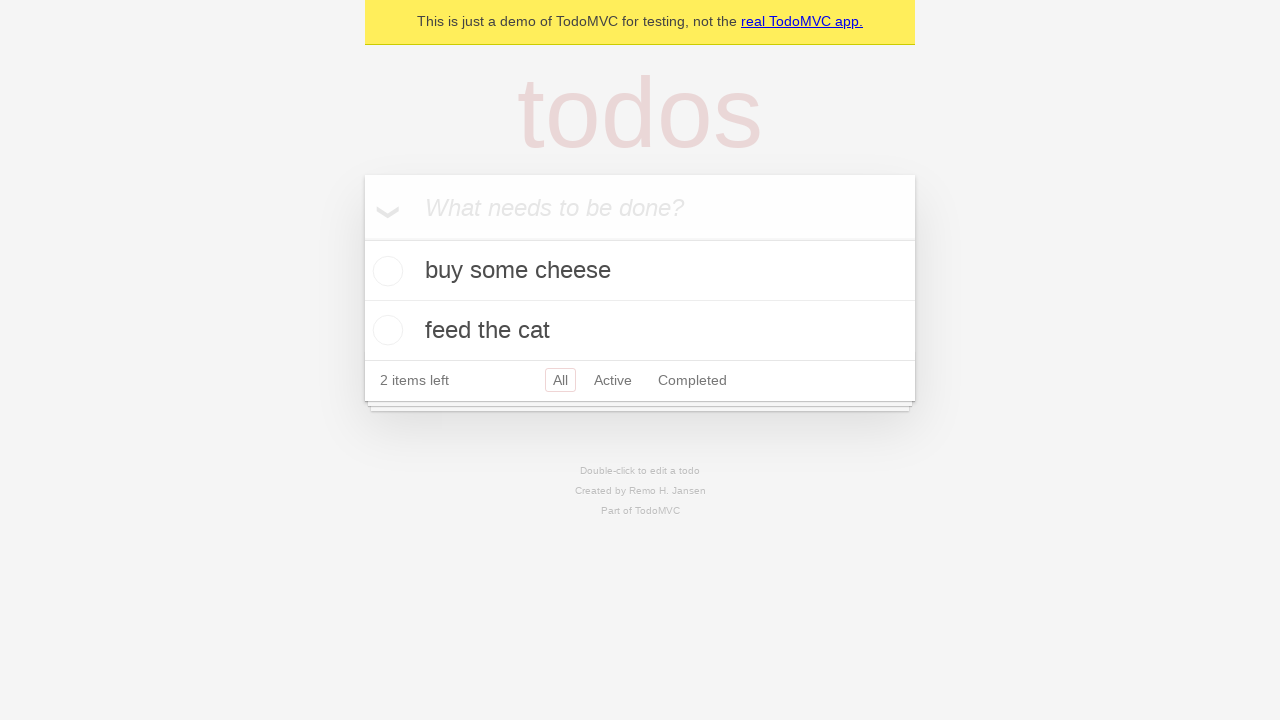

Filled third todo input with 'book a doctors appointment' on internal:attr=[placeholder="What needs to be done?"i]
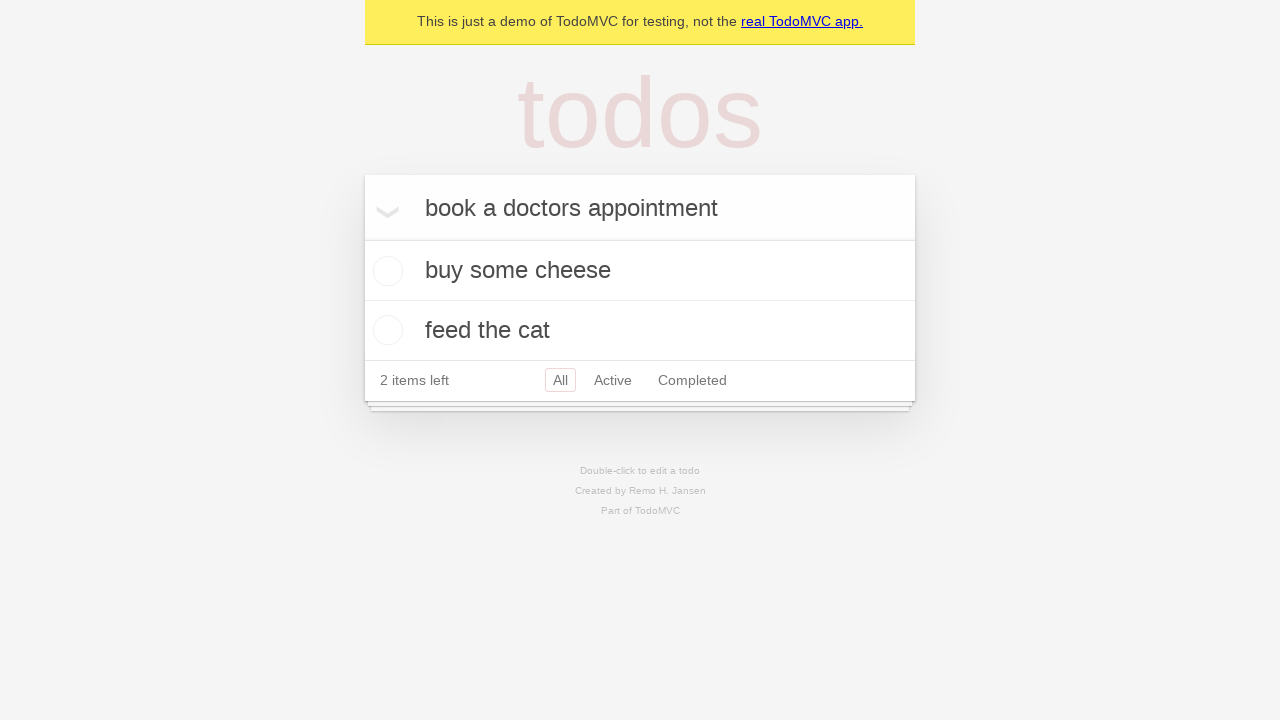

Pressed Enter to create third todo on internal:attr=[placeholder="What needs to be done?"i]
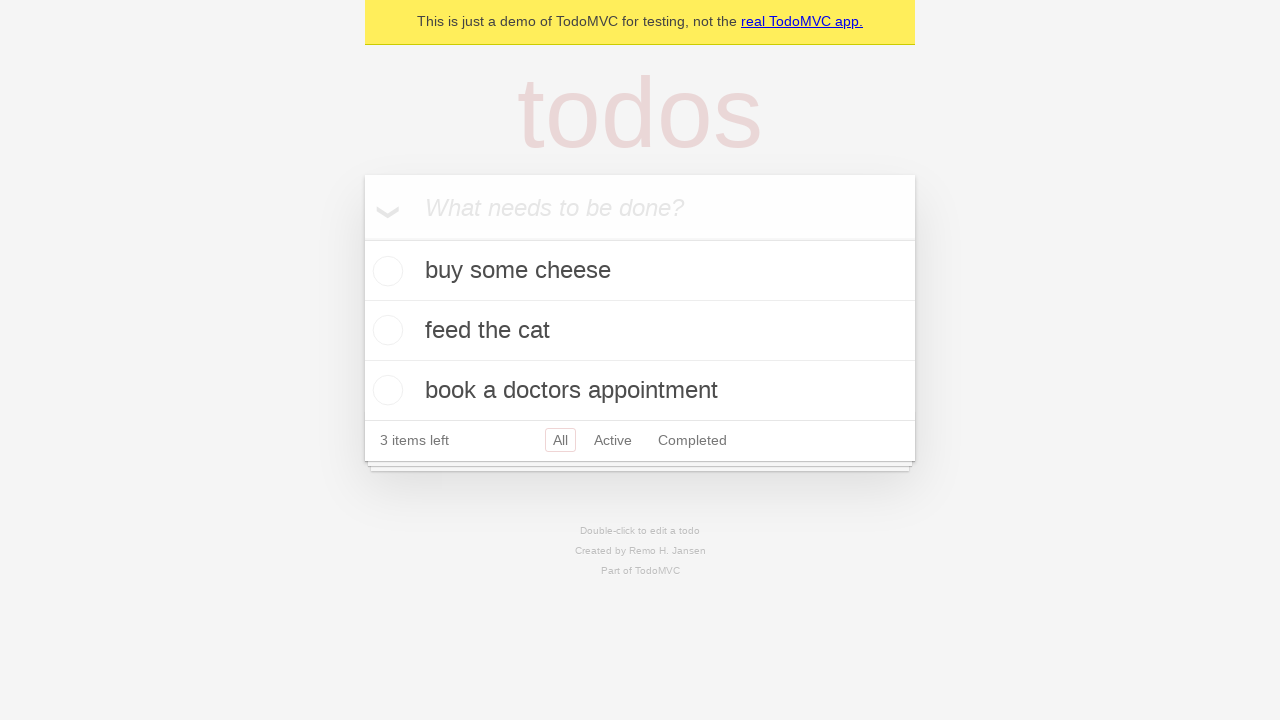

Double-clicked second todo to enter edit mode at (640, 331) on internal:testid=[data-testid="todo-item"s] >> nth=1
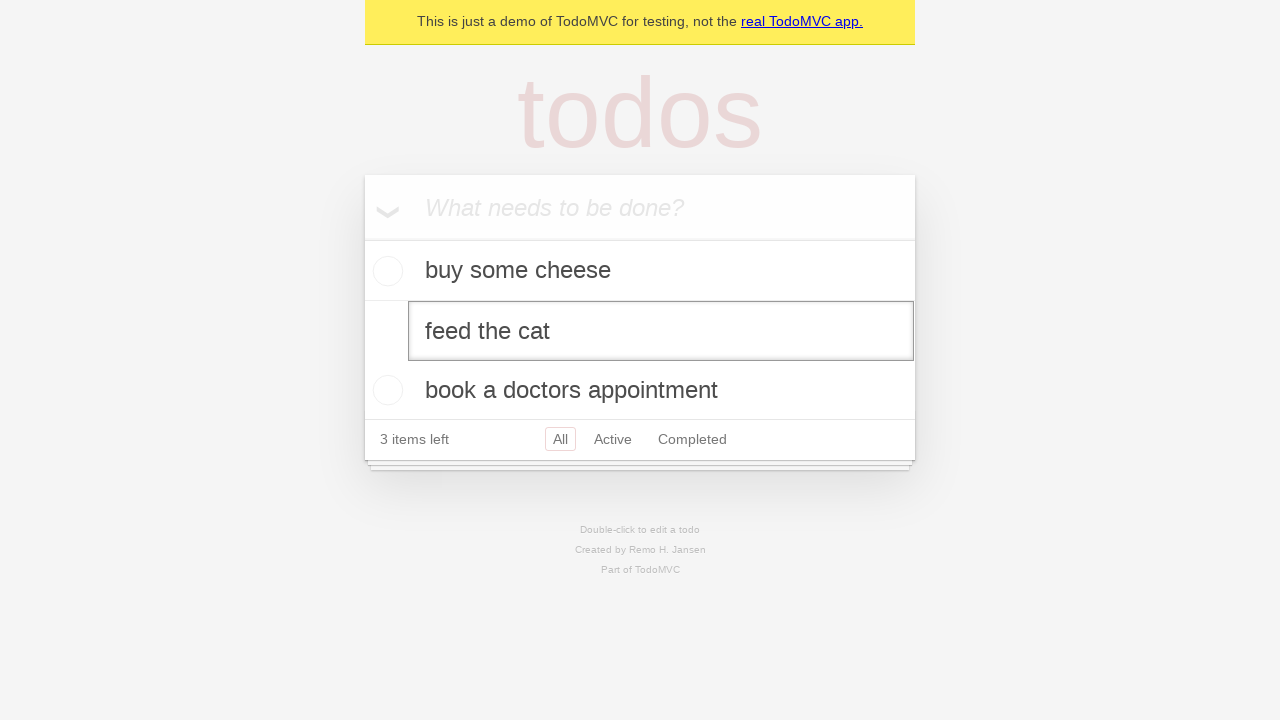

Changed second todo text to 'buy some sausages' in edit field on internal:testid=[data-testid="todo-item"s] >> nth=1 >> internal:role=textbox[nam
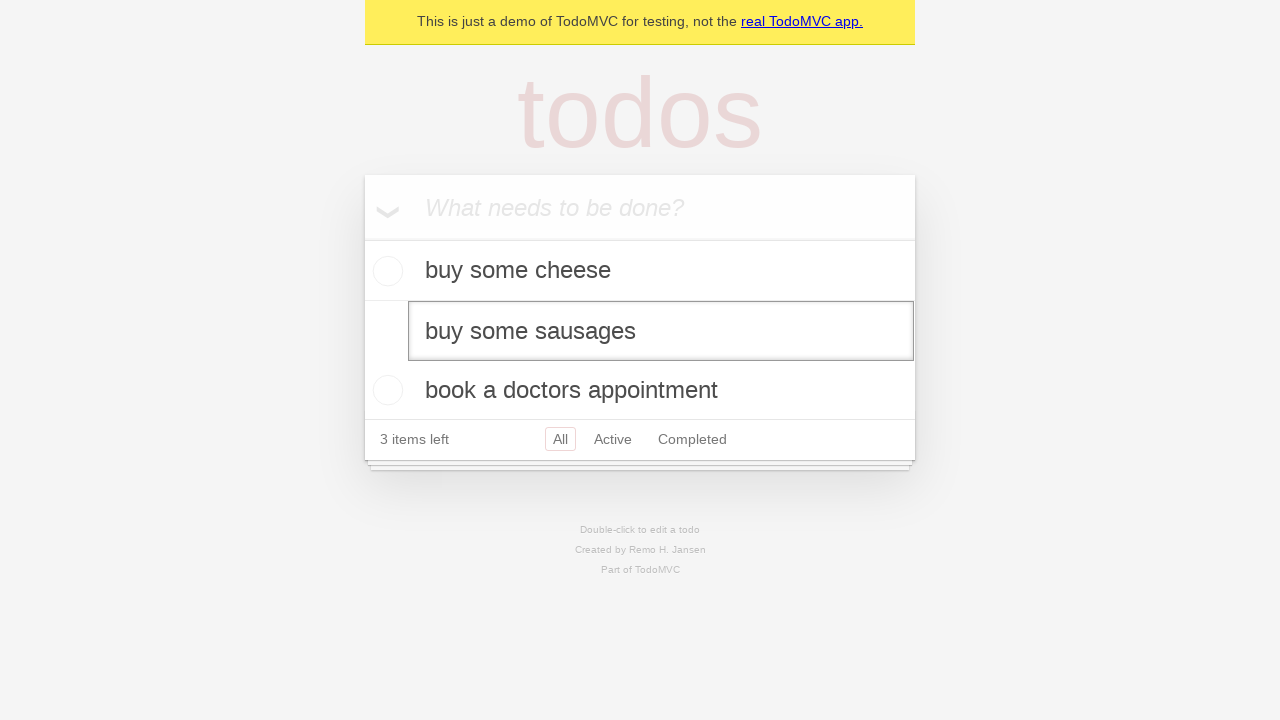

Pressed Escape key to cancel edit - should revert second todo to 'feed the cat' on internal:testid=[data-testid="todo-item"s] >> nth=1 >> internal:role=textbox[nam
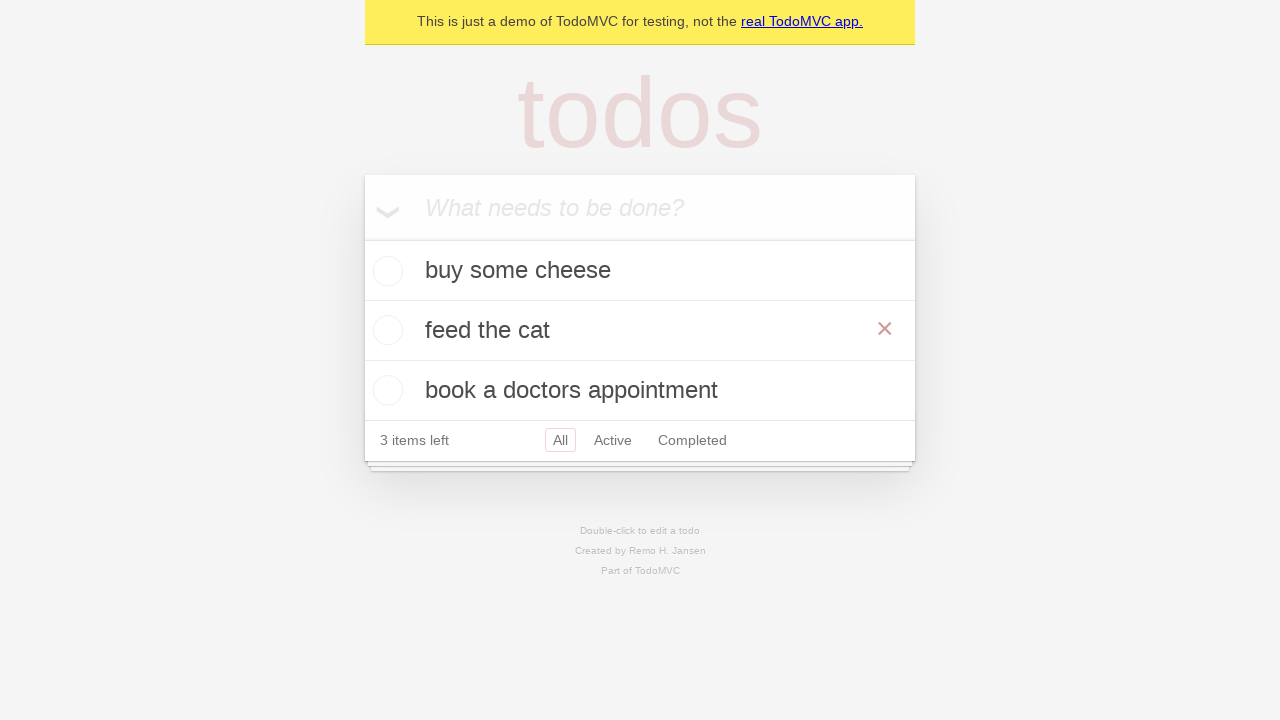

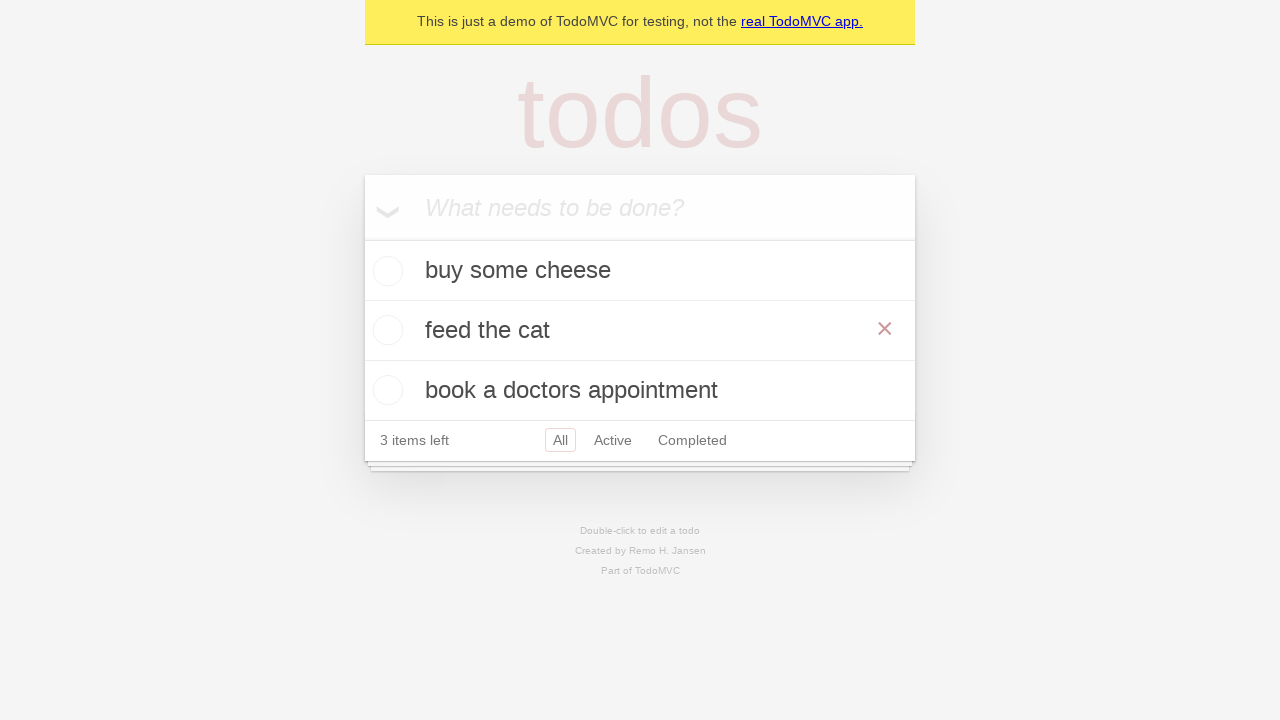